Tests browser window manipulation by maximizing the window and then resizing it to specific dimensions (3000x500)

Starting URL: http://testautomationpractice.blogspot.com

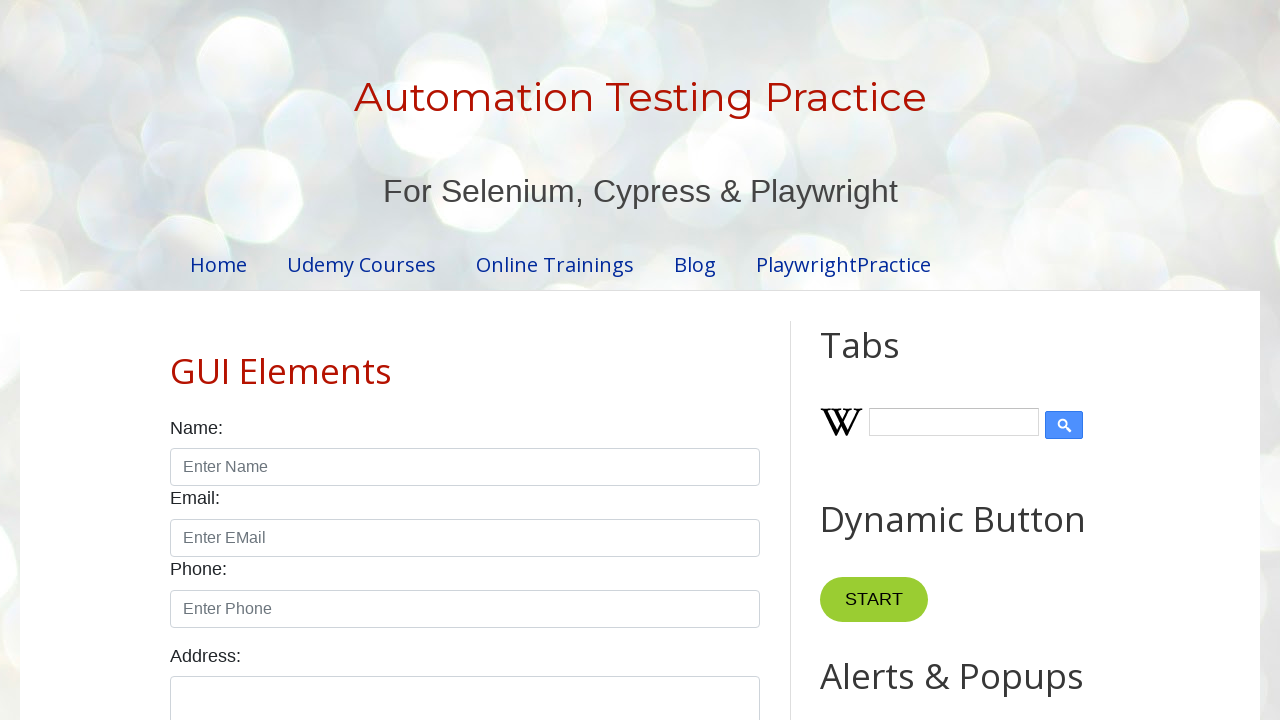

Set browser window to 1920x1080 (maximized)
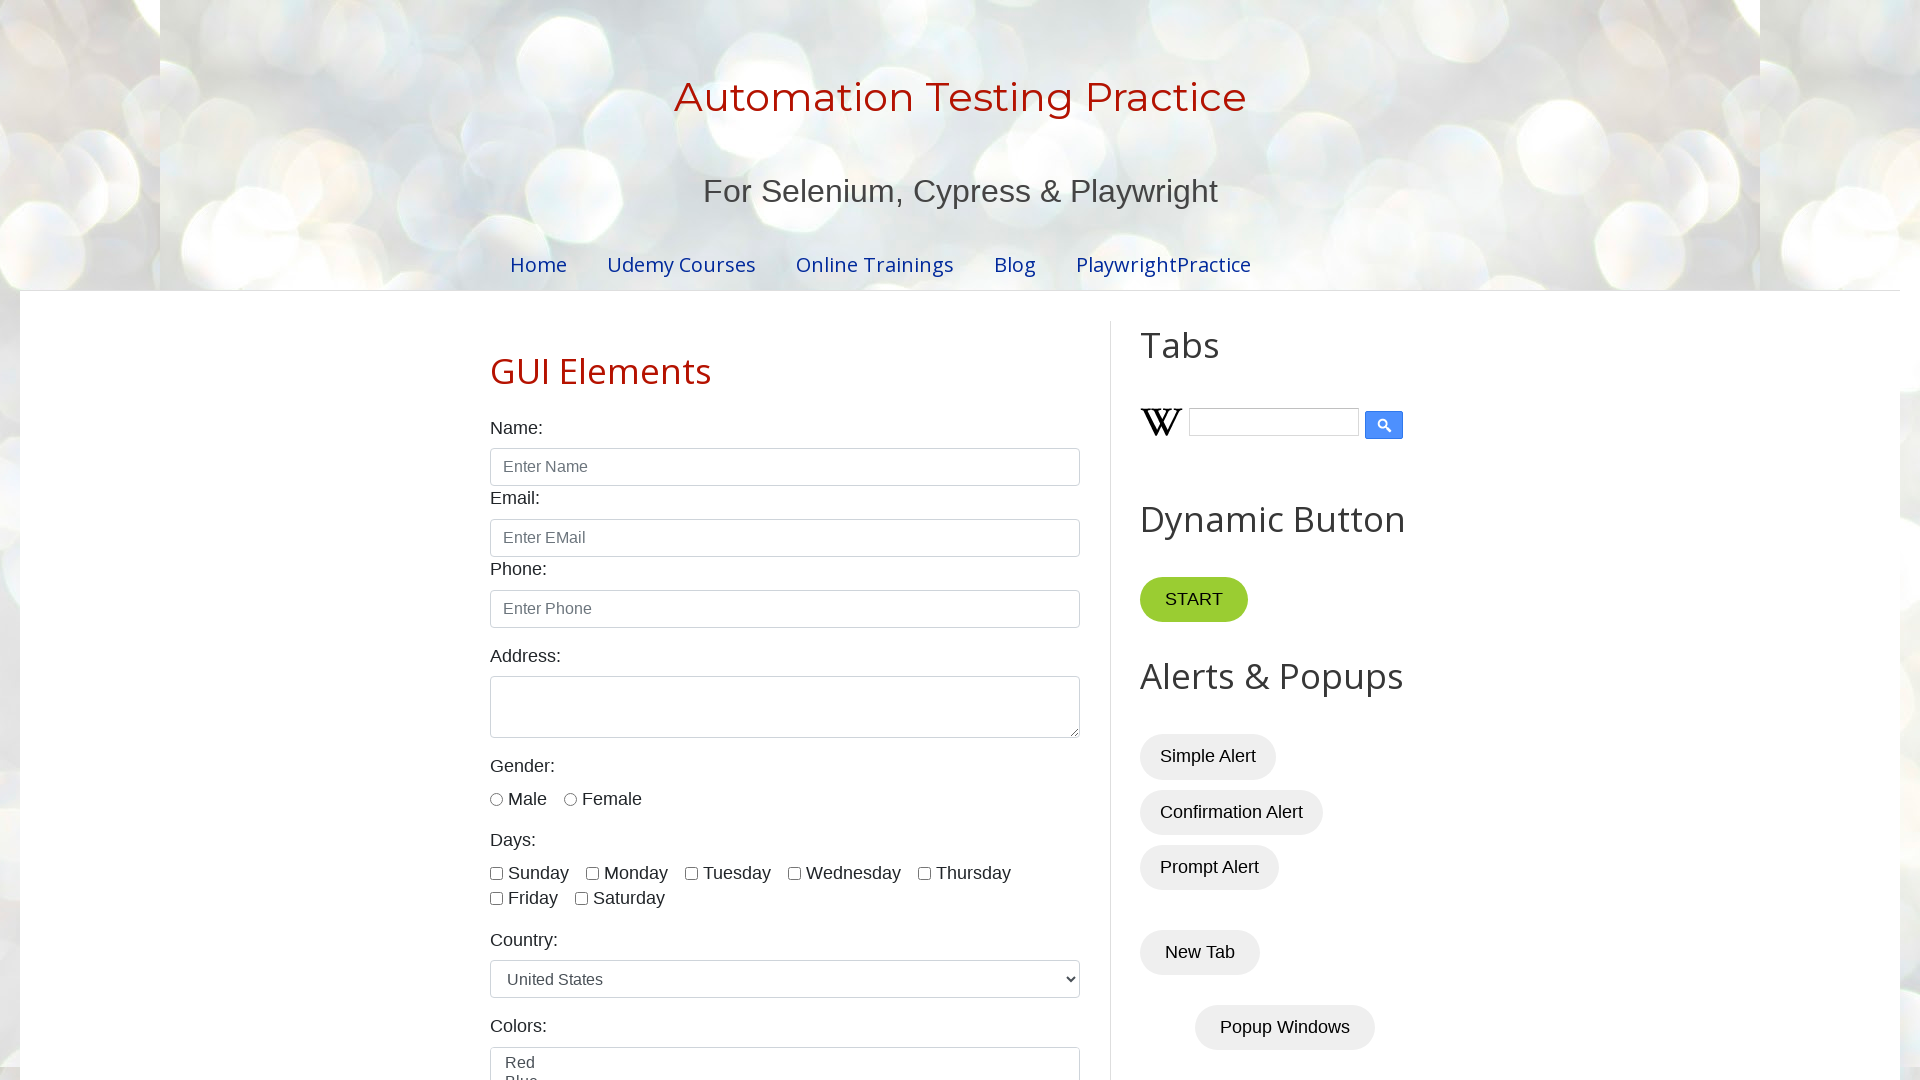

Waited for page to finish loading (domcontentloaded)
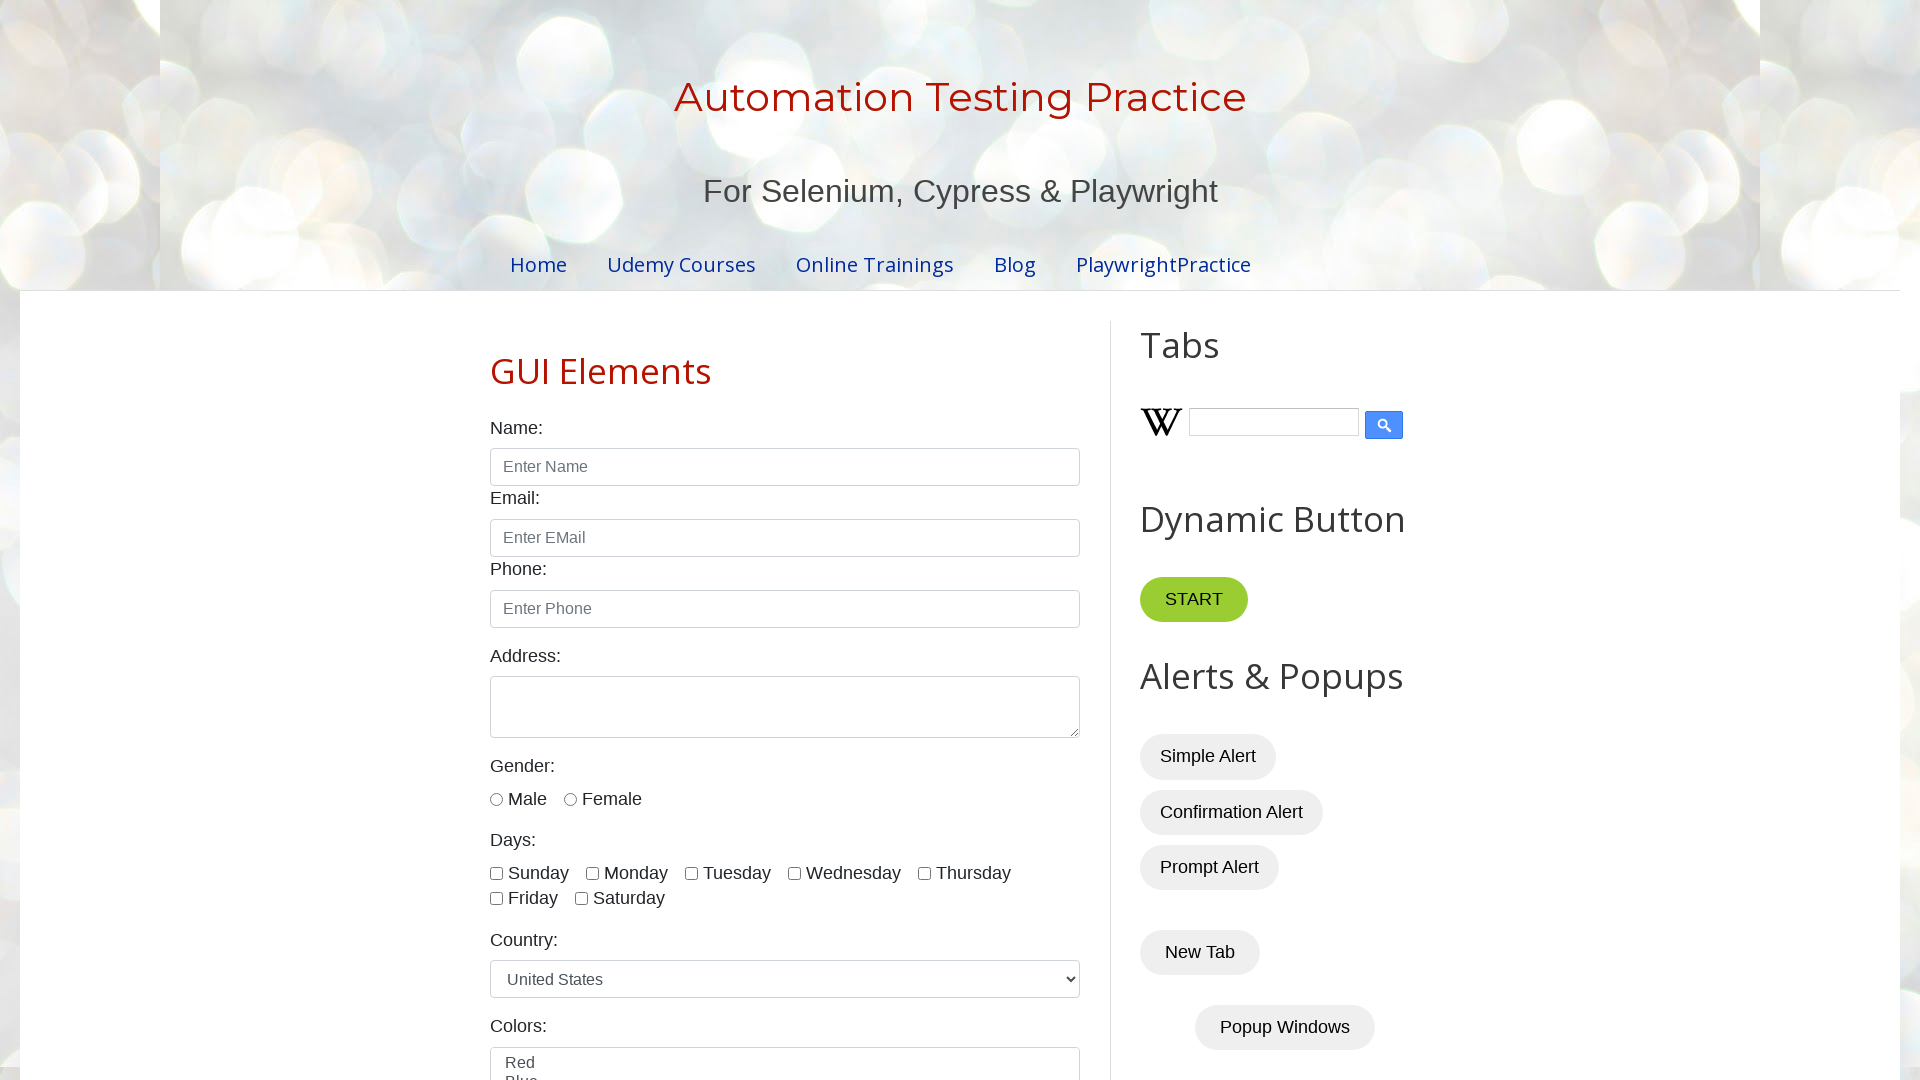

Resized browser window to 3000x500
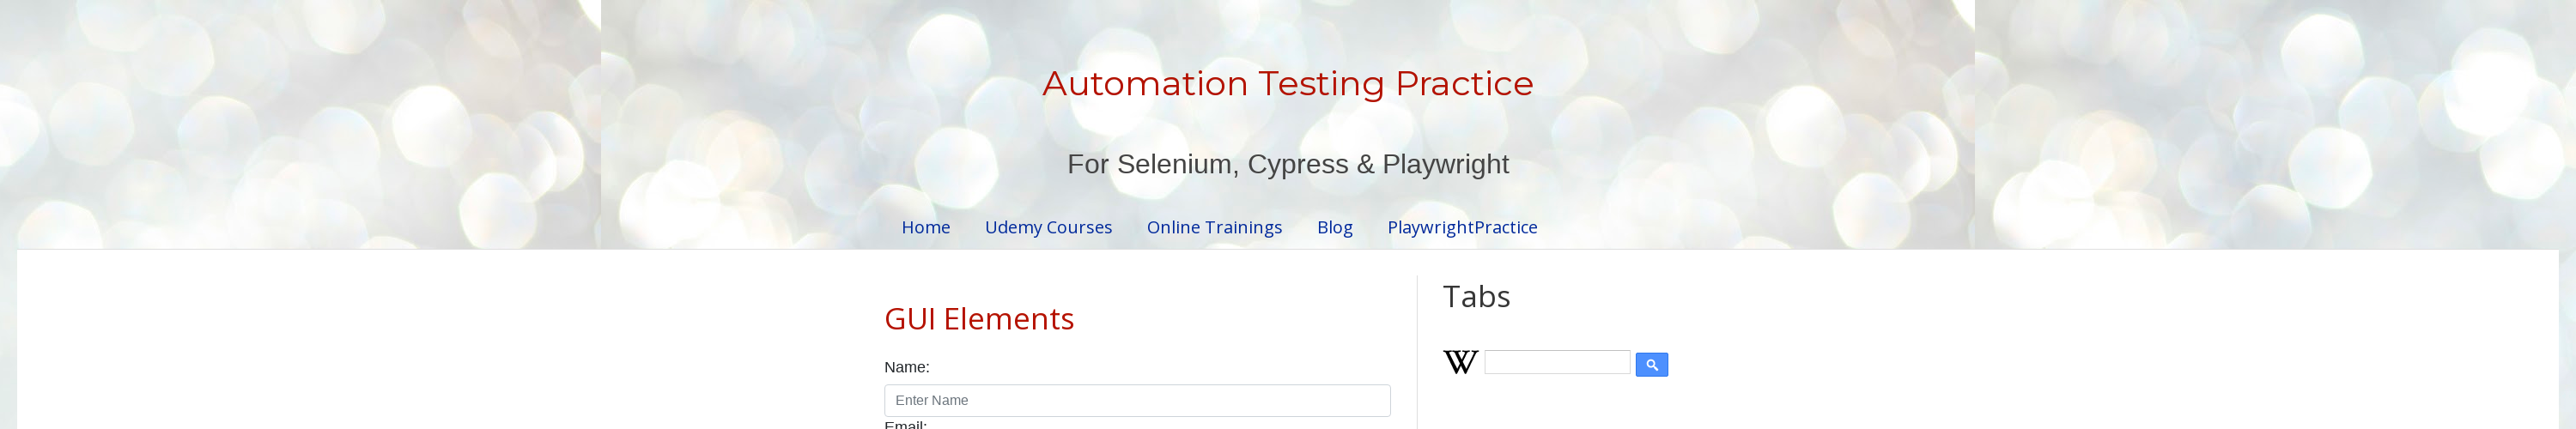

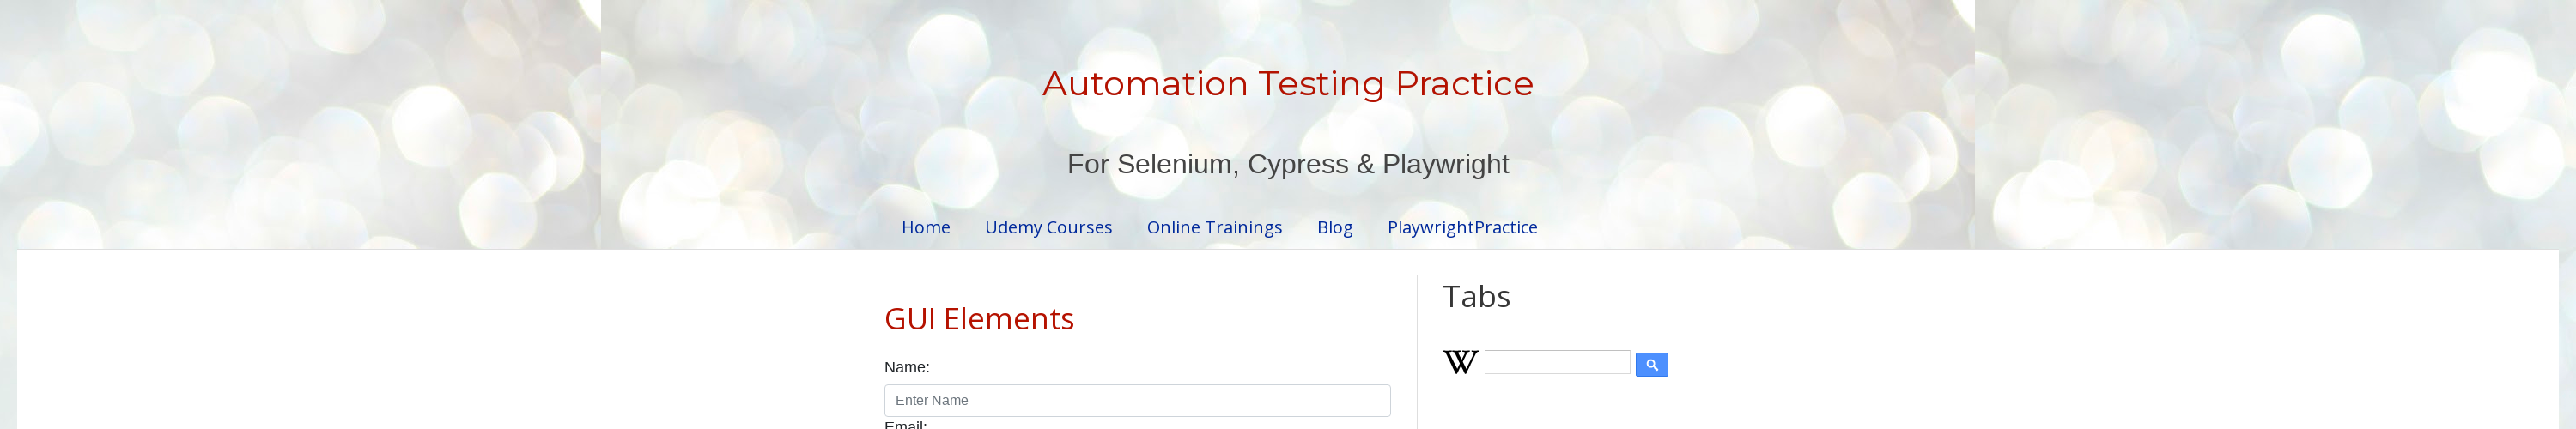